Tests form submission by filling out a practice form with first name, last name, gender, and mobile number, then submitting and verifying the success message.

Starting URL: https://demoqa.com/automation-practice-form

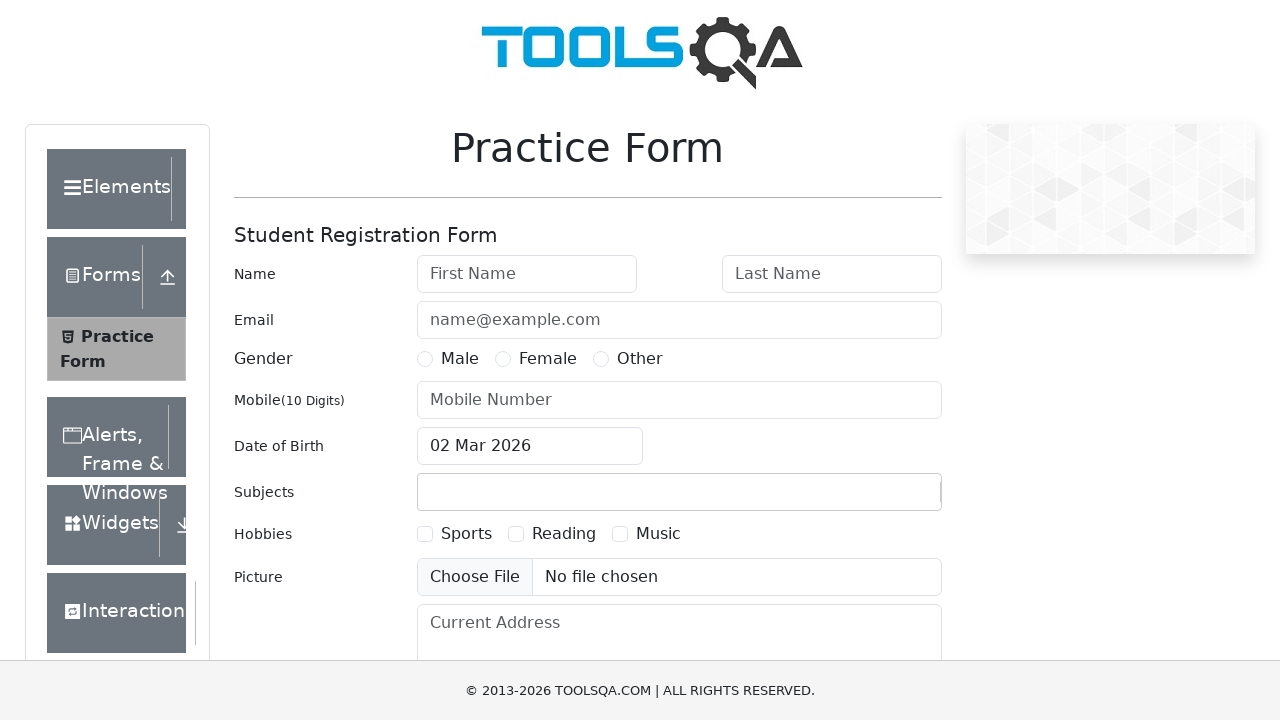

Filled first name field with 'Anastasia' on #firstName
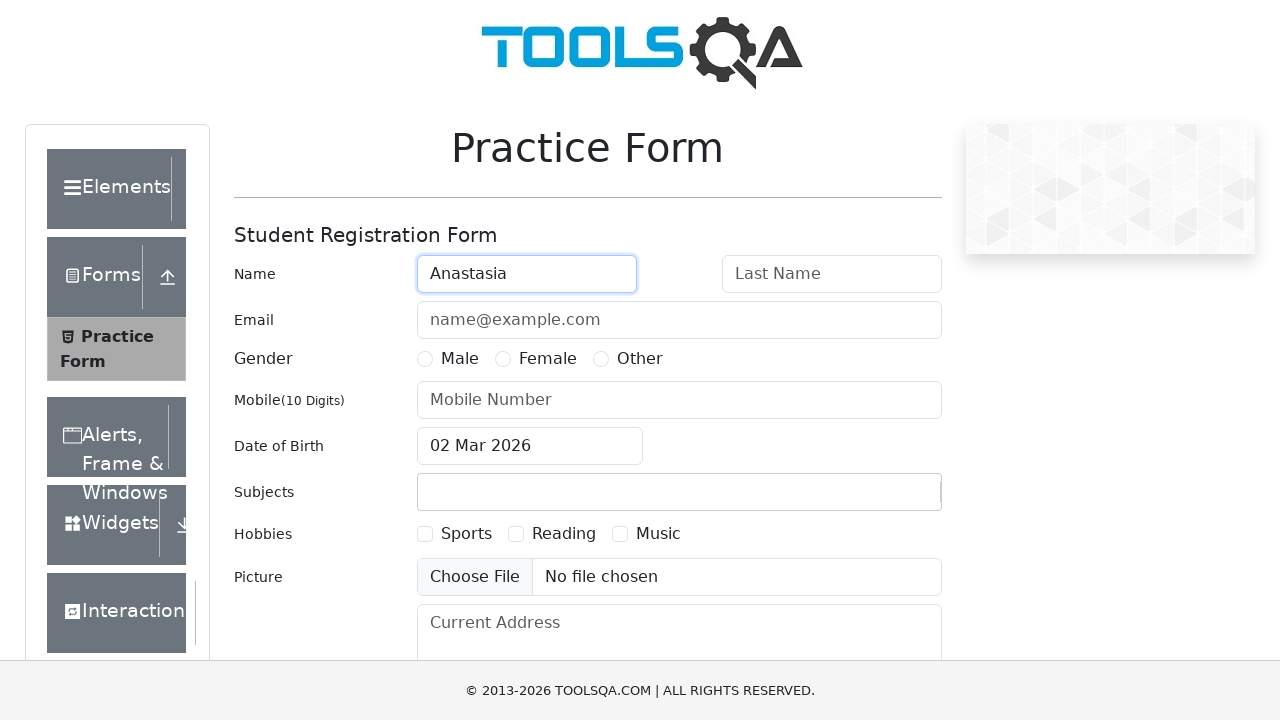

Filled last name field with 'Belugina' on #lastName
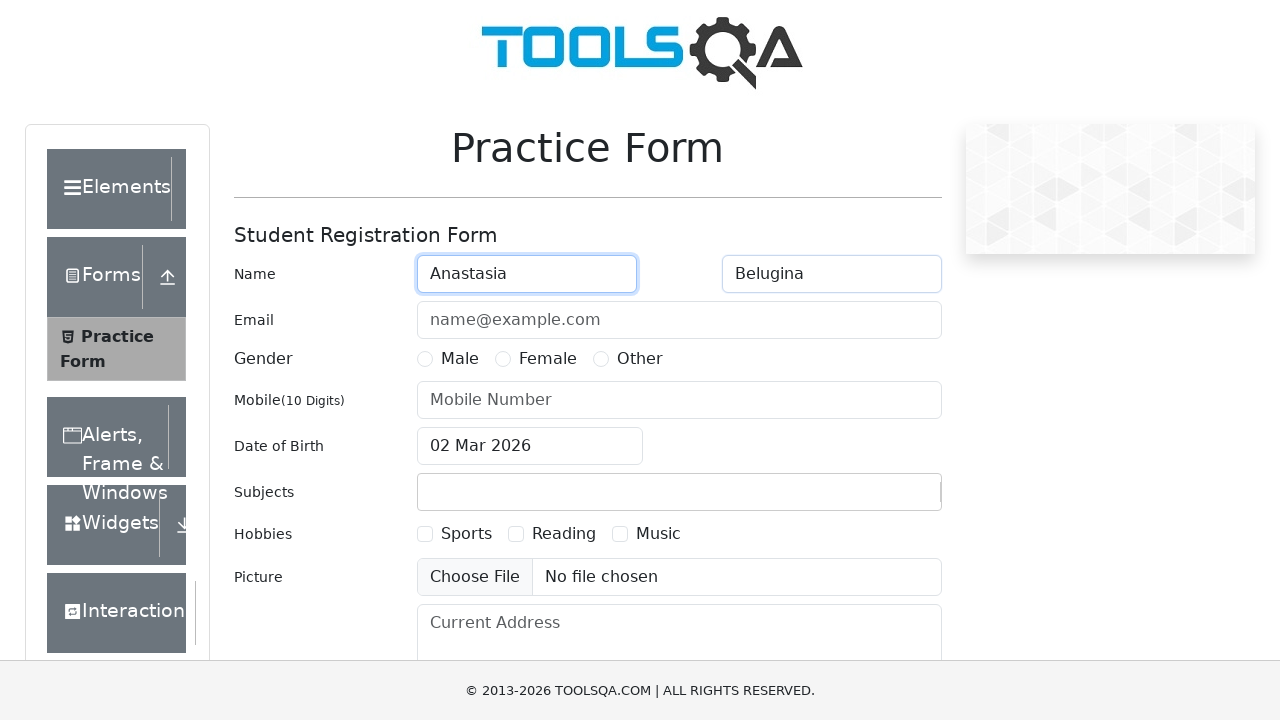

Selected 'Female' gender option at (548, 359) on label:text('Female')
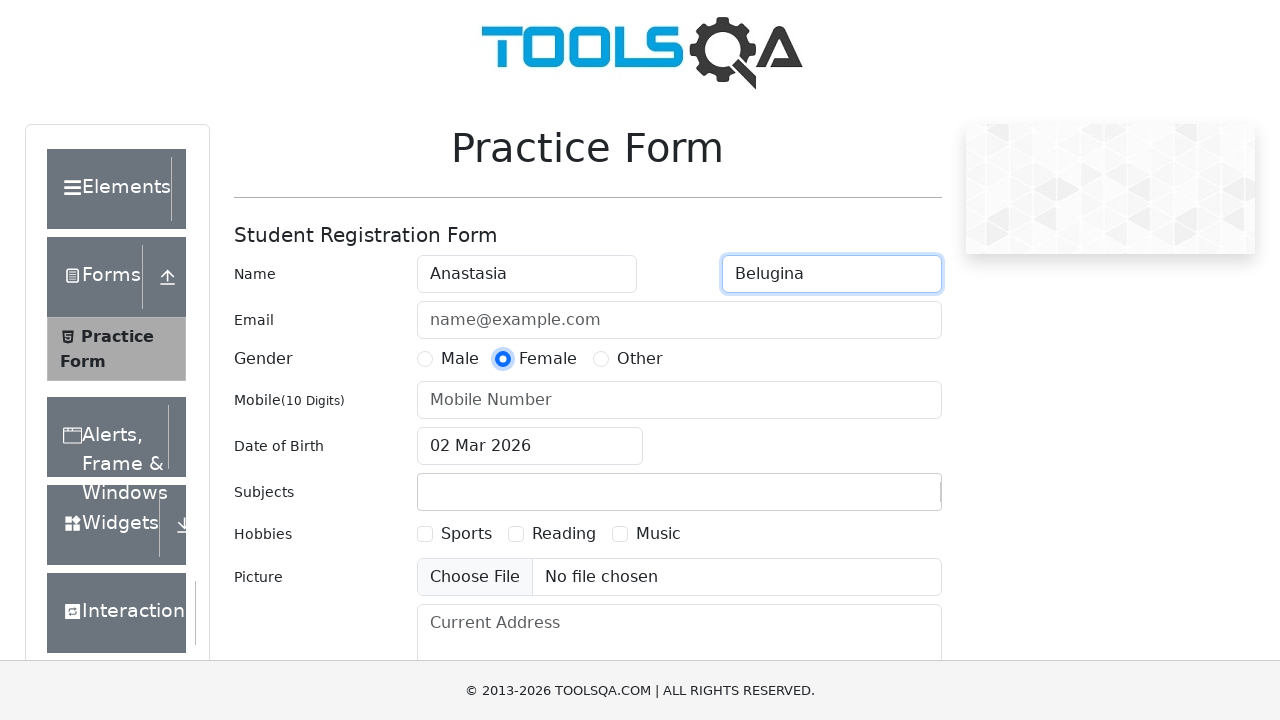

Filled mobile number field with '1234567890' on #userNumber
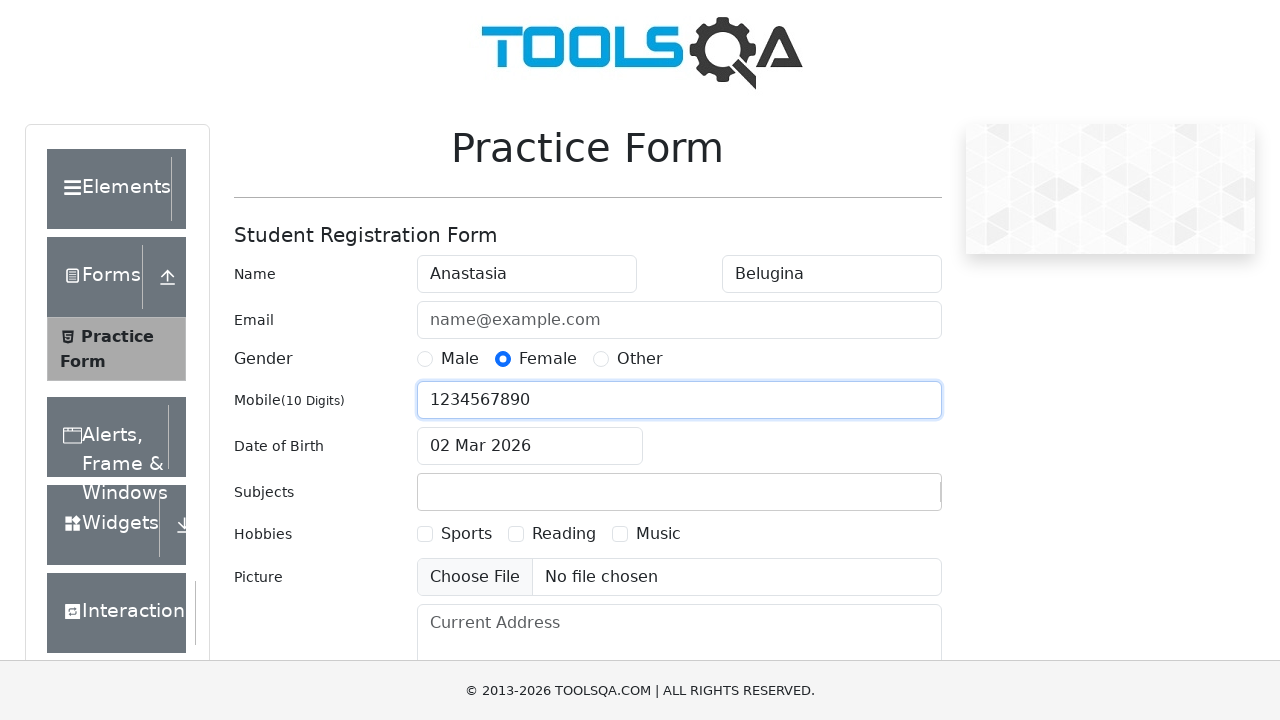

Scrolled submit button into view
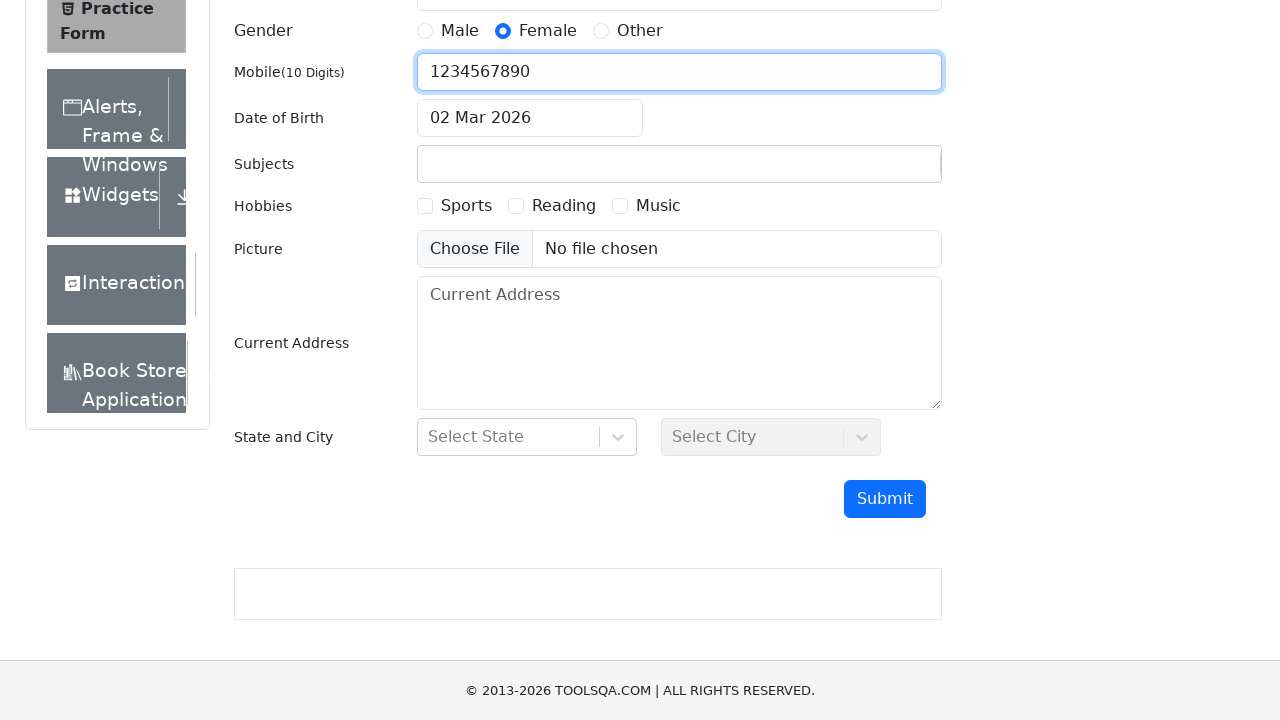

Clicked submit button to submit the form at (885, 499) on #submit
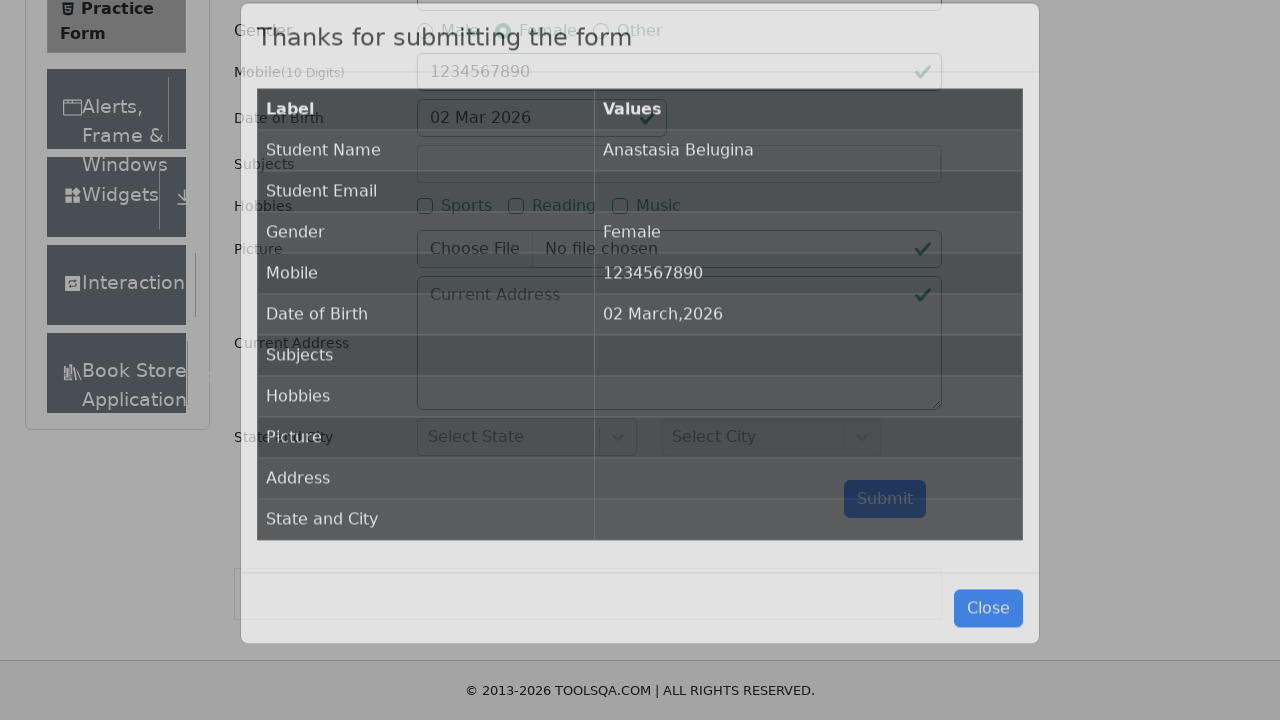

Form submission success modal appeared
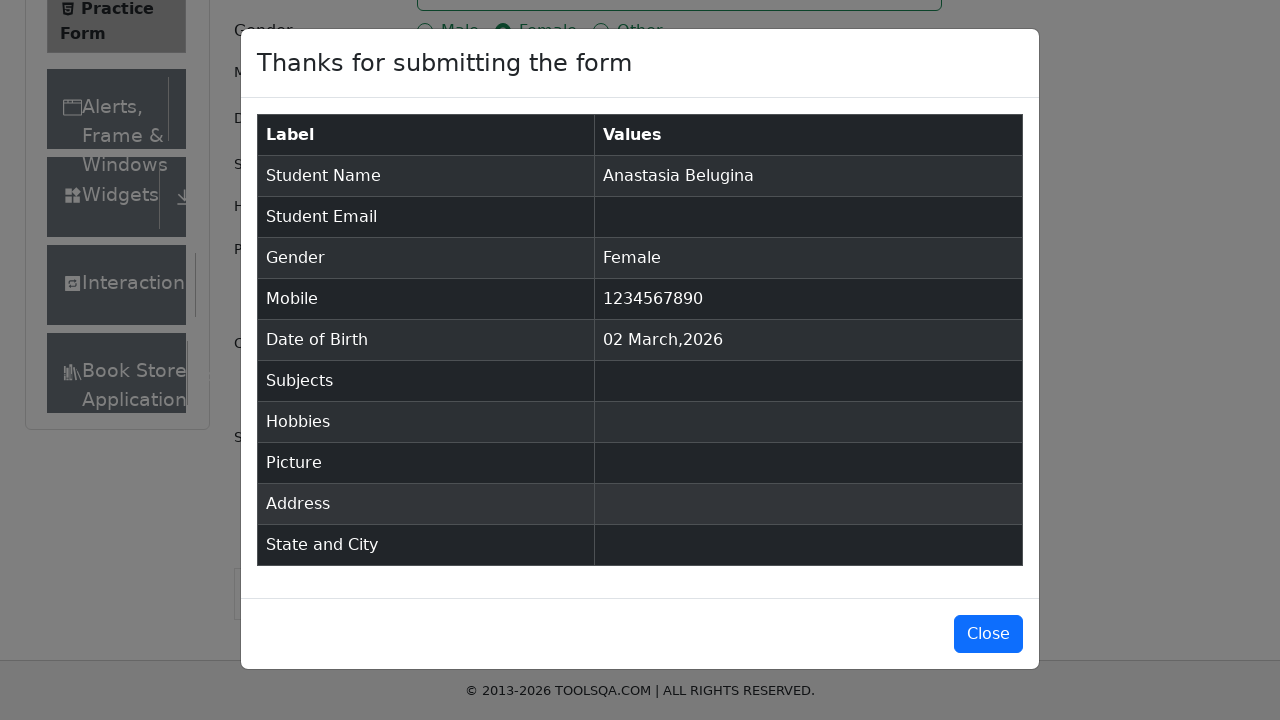

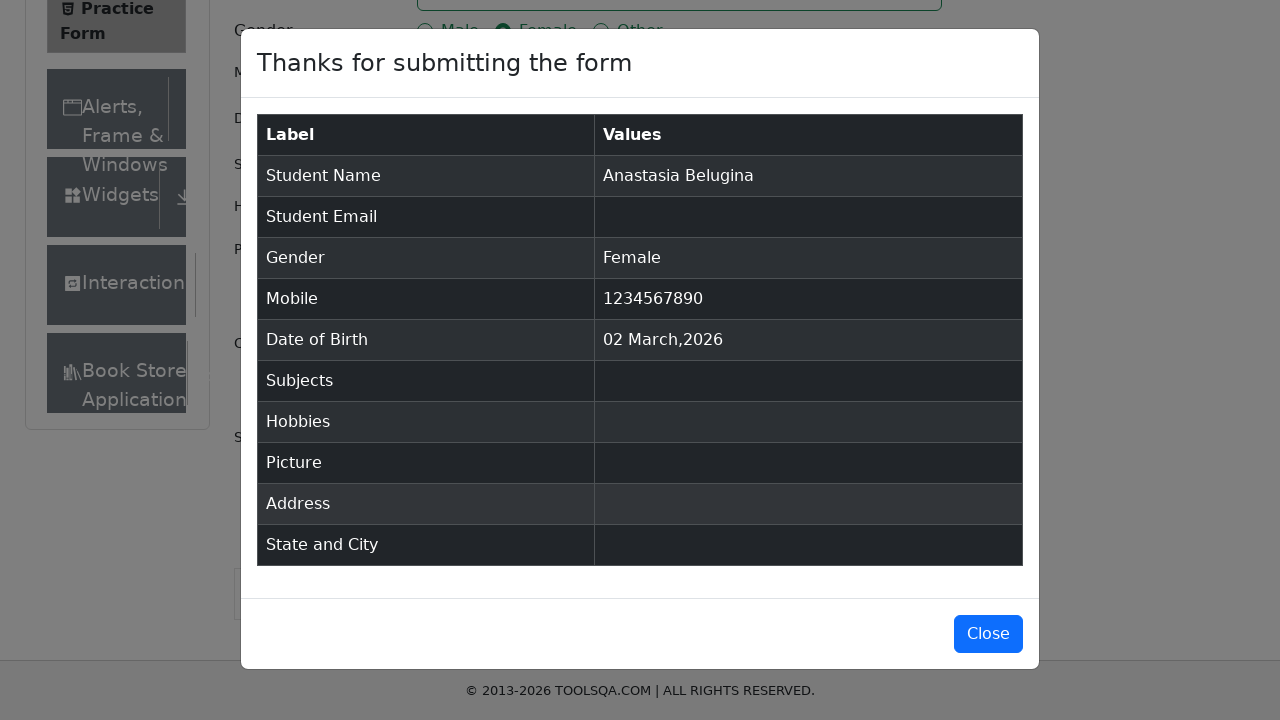